Tests browser window resizing functionality by getting the current window size, maximizing it, and then setting it to a specific dimension

Starting URL: https://github.com/jagatheshwaran

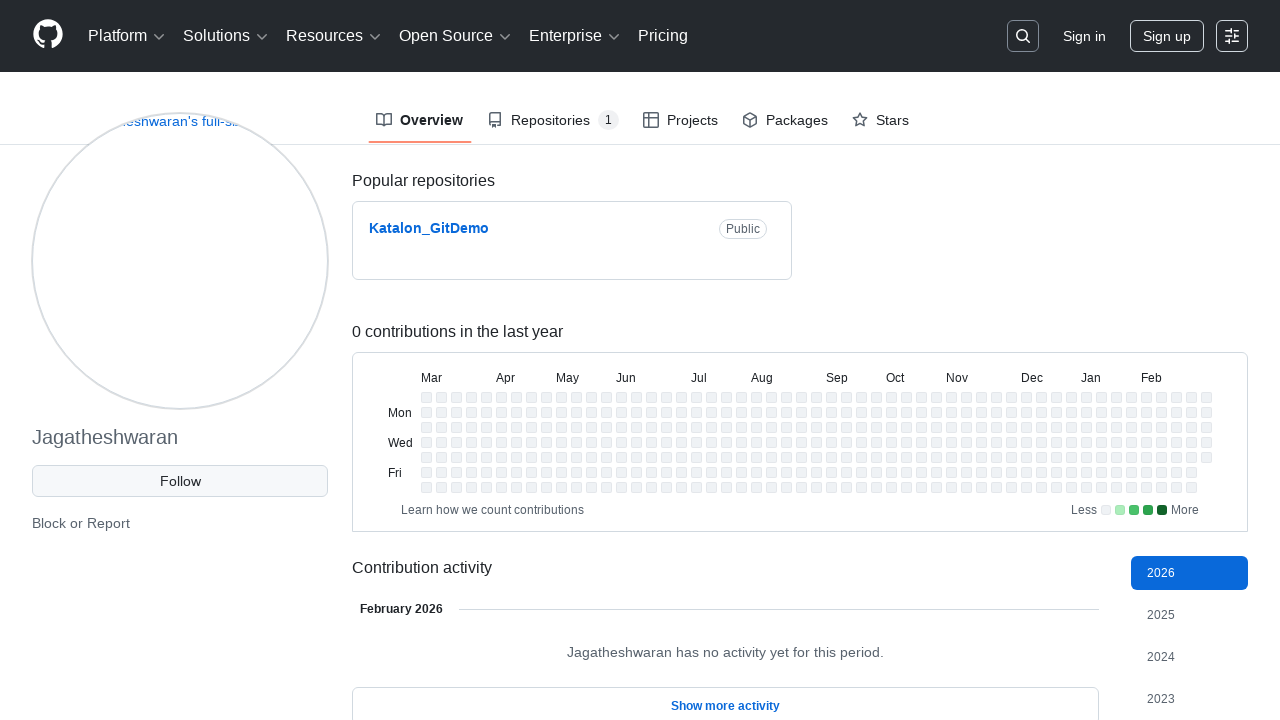

Retrieved current viewport size
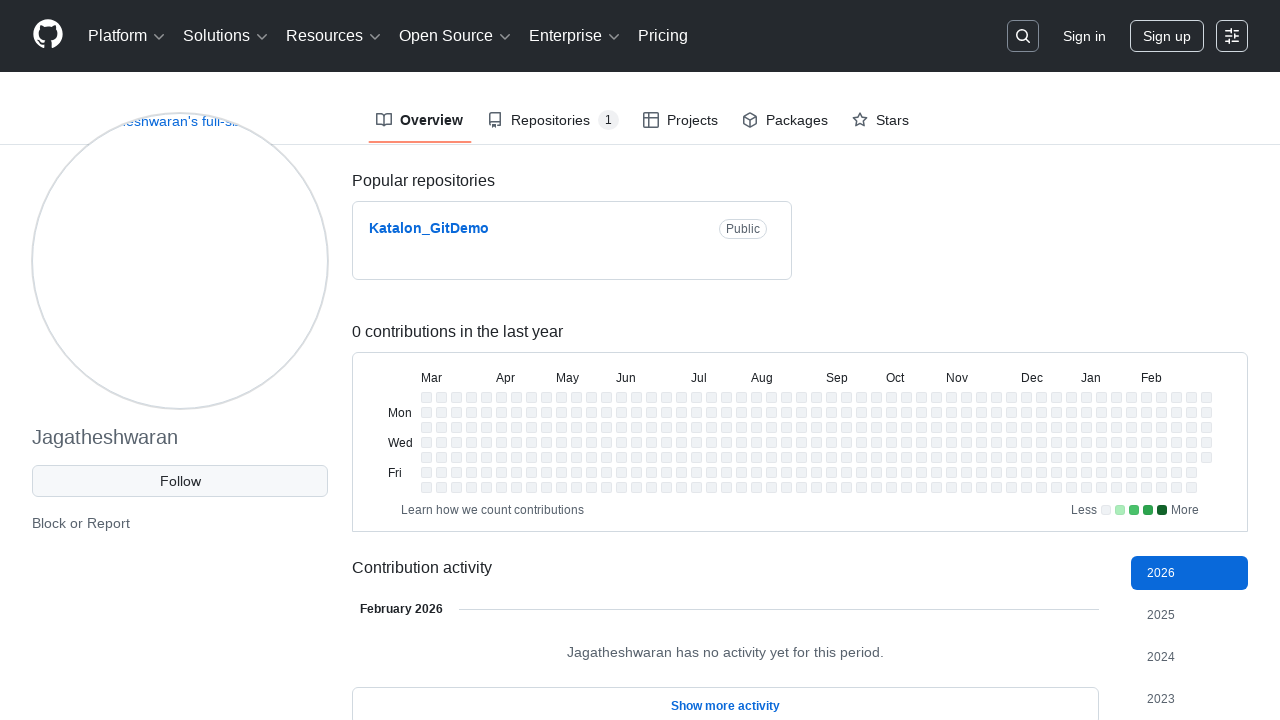

Set viewport size to 800x600
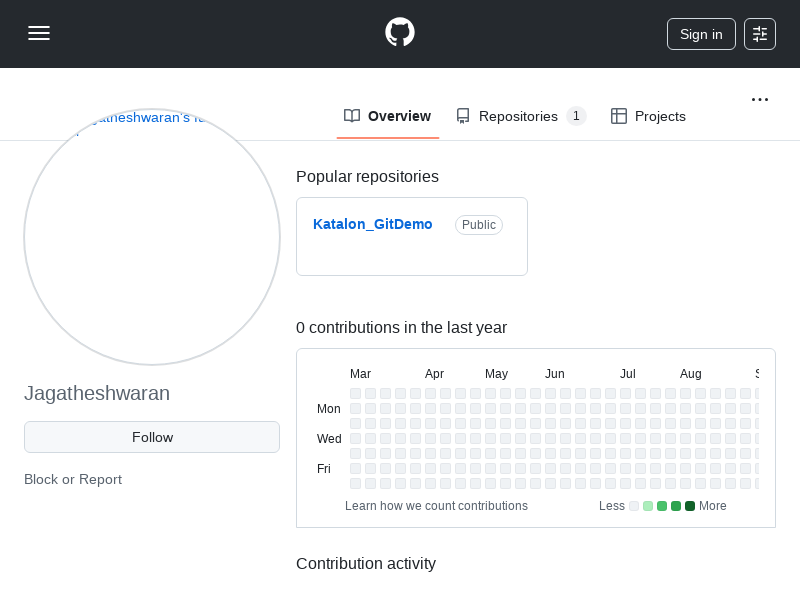

Verified new viewport size after resize
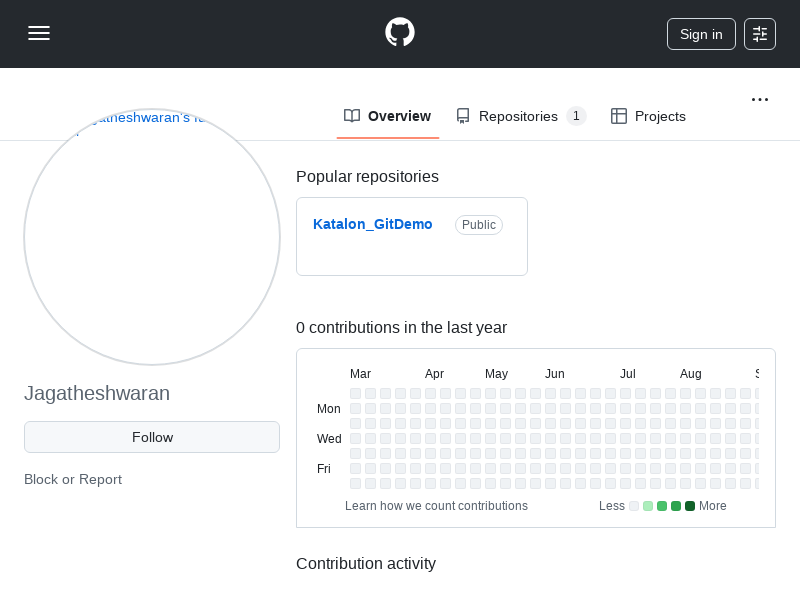

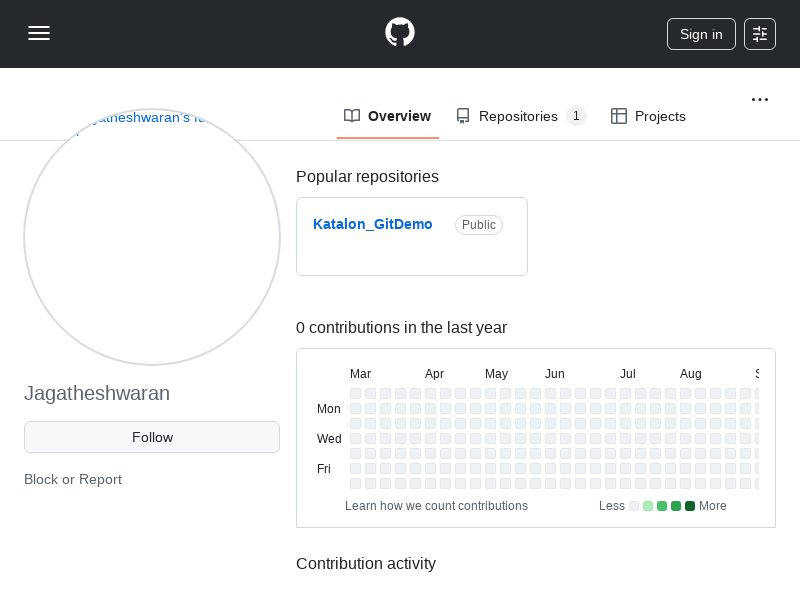